Clicks on the Demos menu item and verifies the page title is displayed

Starting URL: https://jqueryui.com/

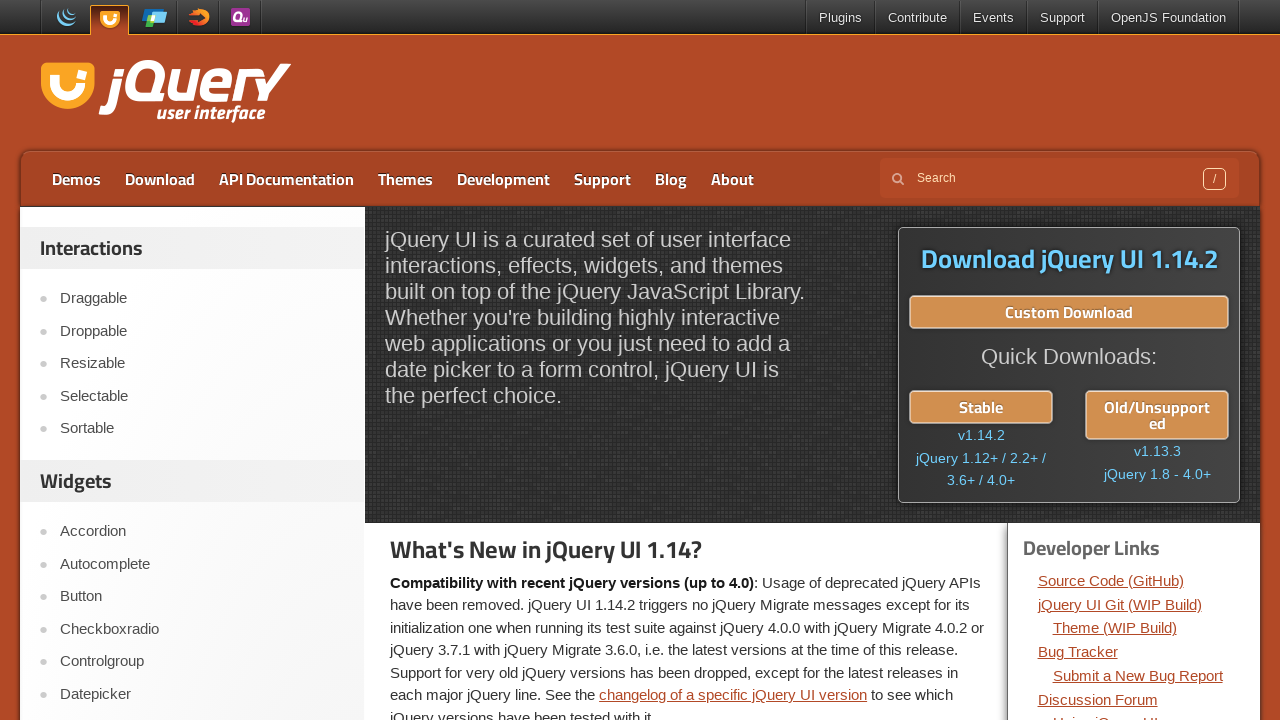

Clicked on Demos menu item at (76, 179) on //*[@id="menu-top"]/li[1]
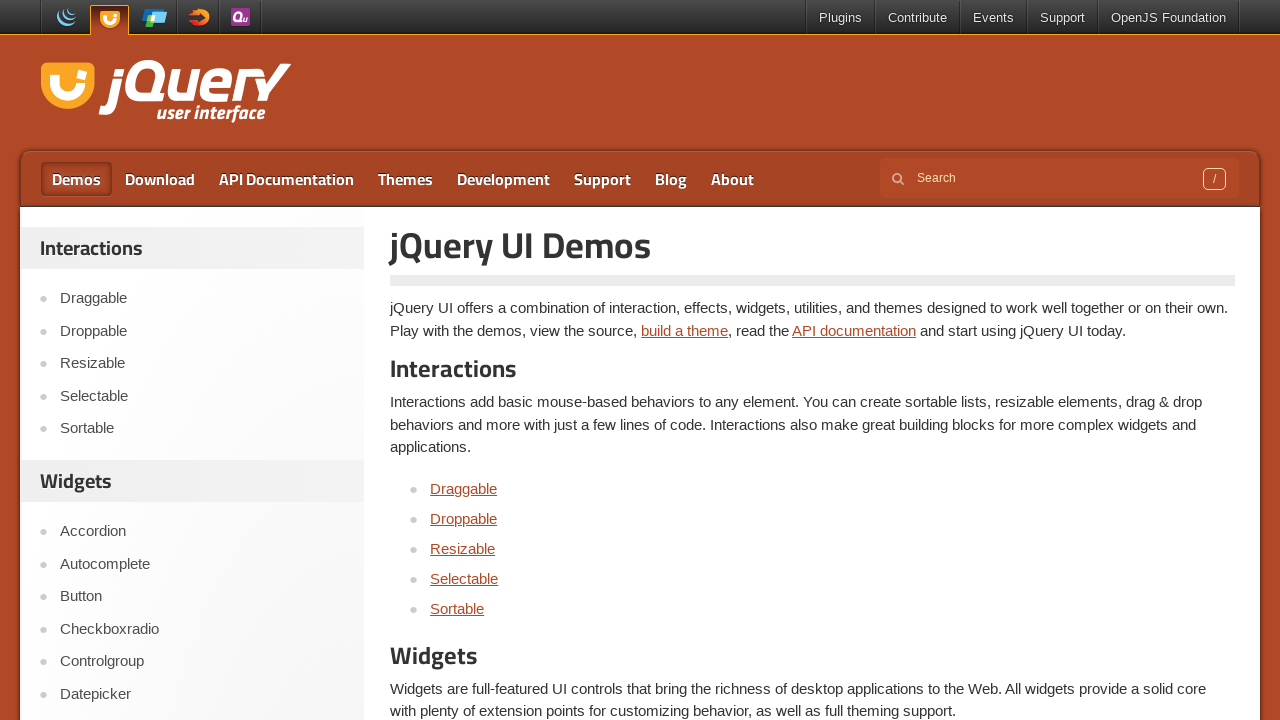

Page loaded and entry title is displayed
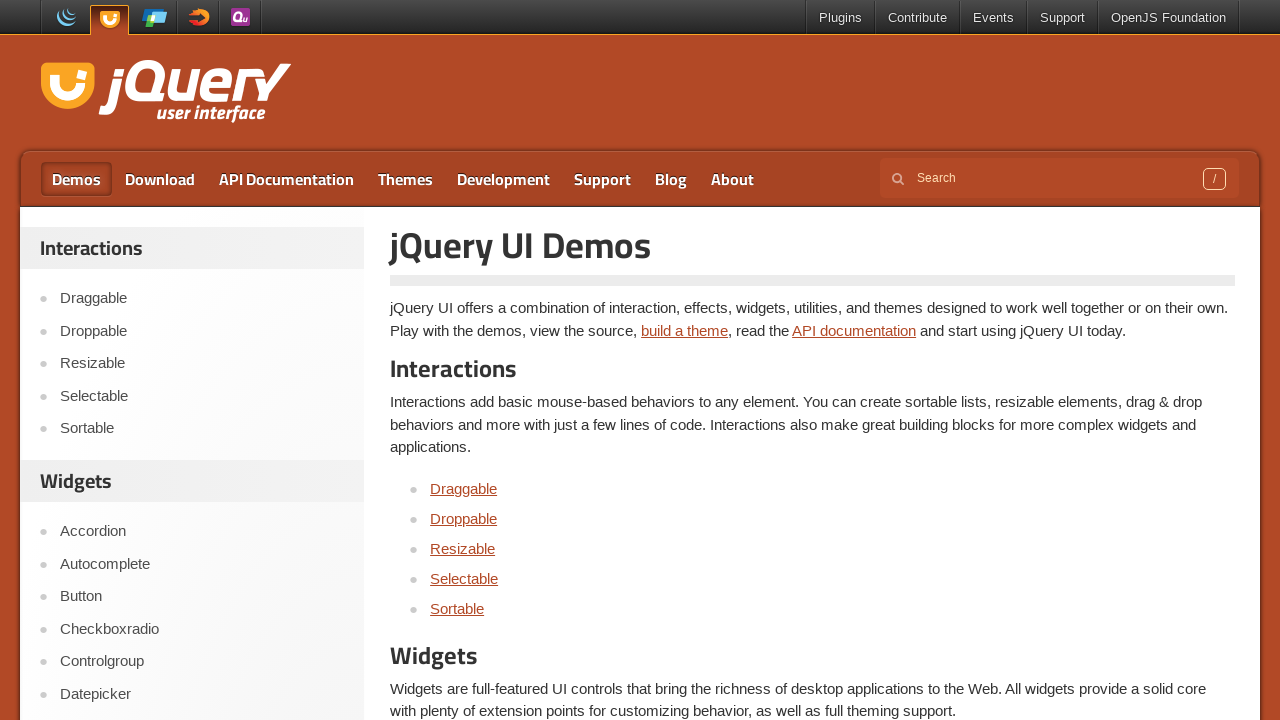

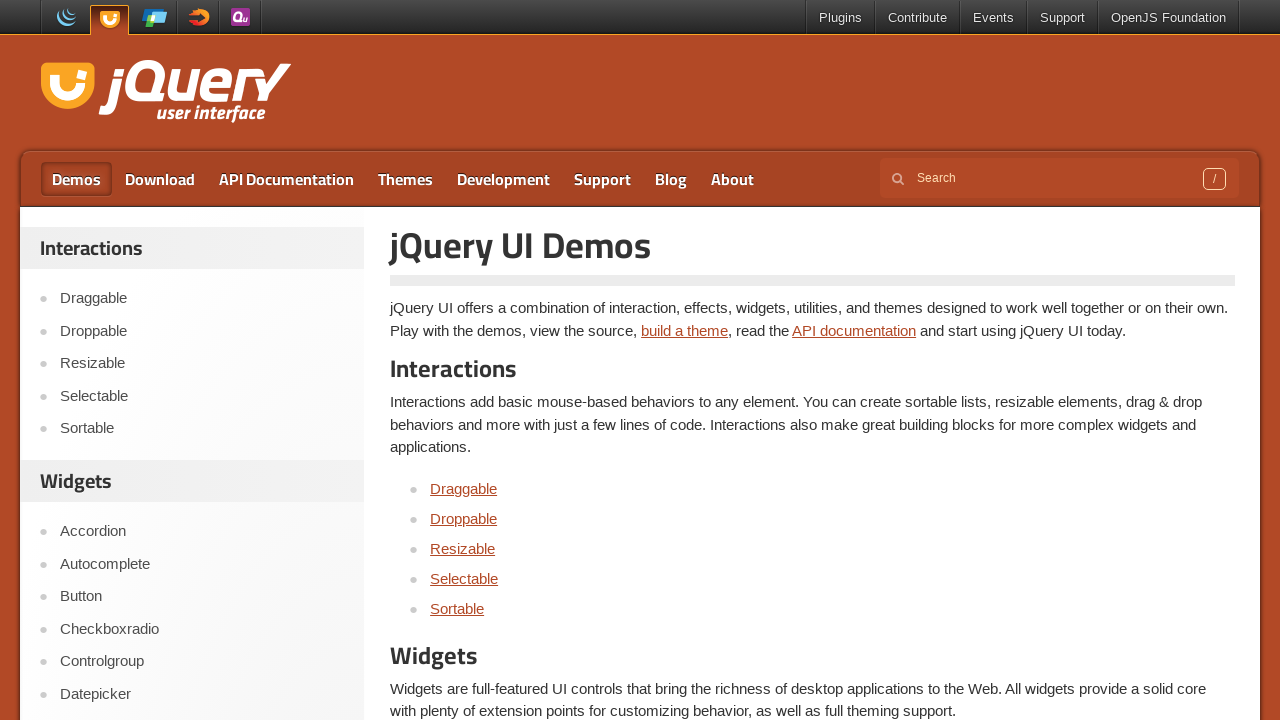